Navigates to the Form Authentication page and verifies the page title

Starting URL: https://the-internet.herokuapp.com

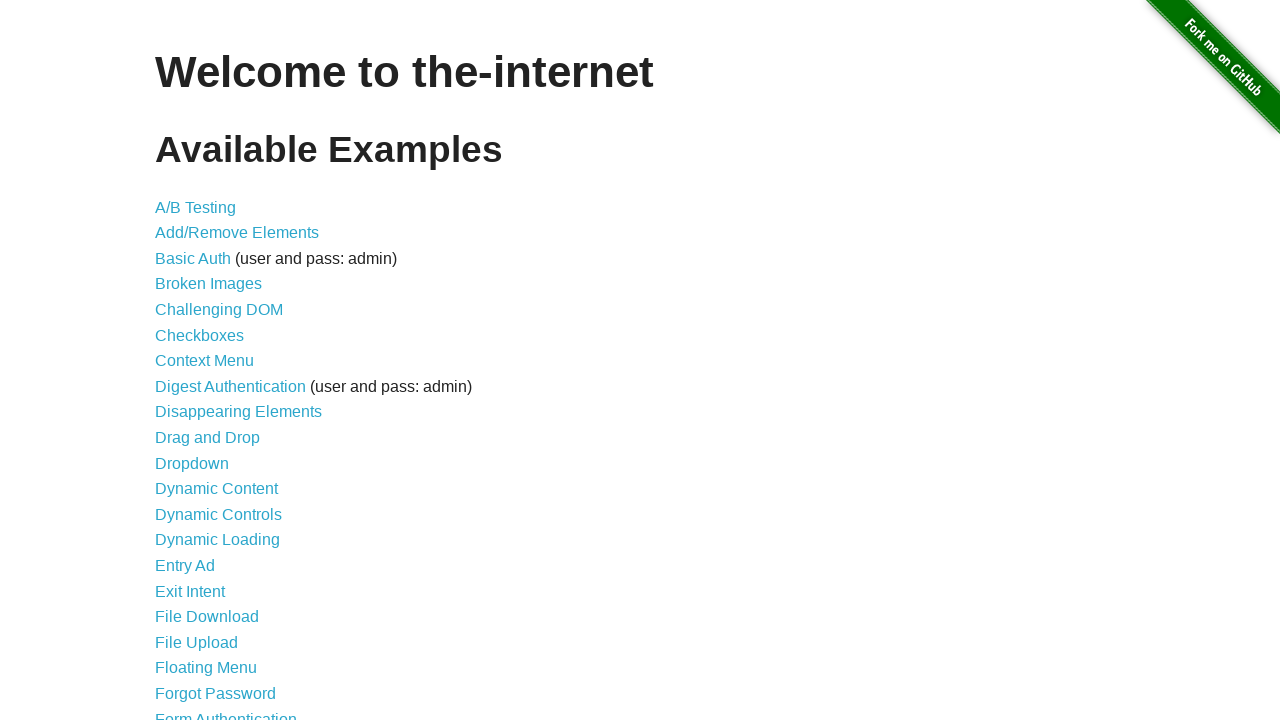

Clicked on Form Authentication link at (226, 712) on xpath=//a[normalize-space()='Form Authentication']
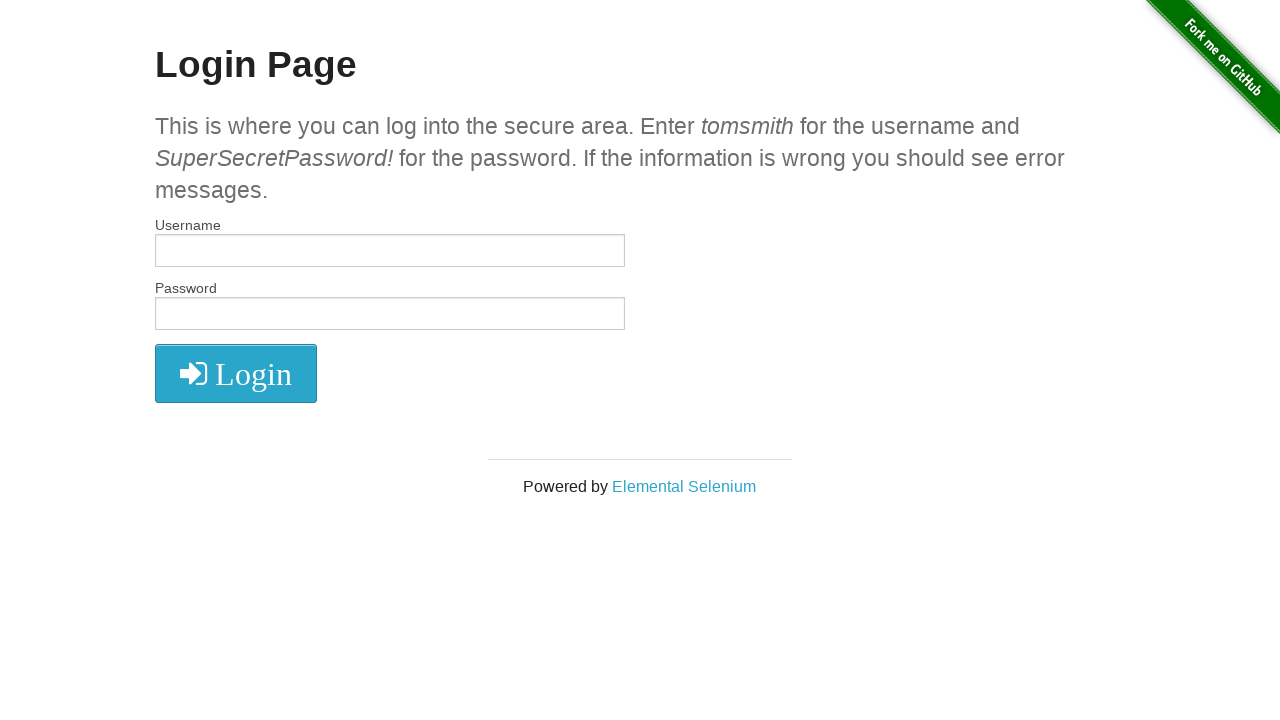

Waited for h2 element to load on Form Authentication page
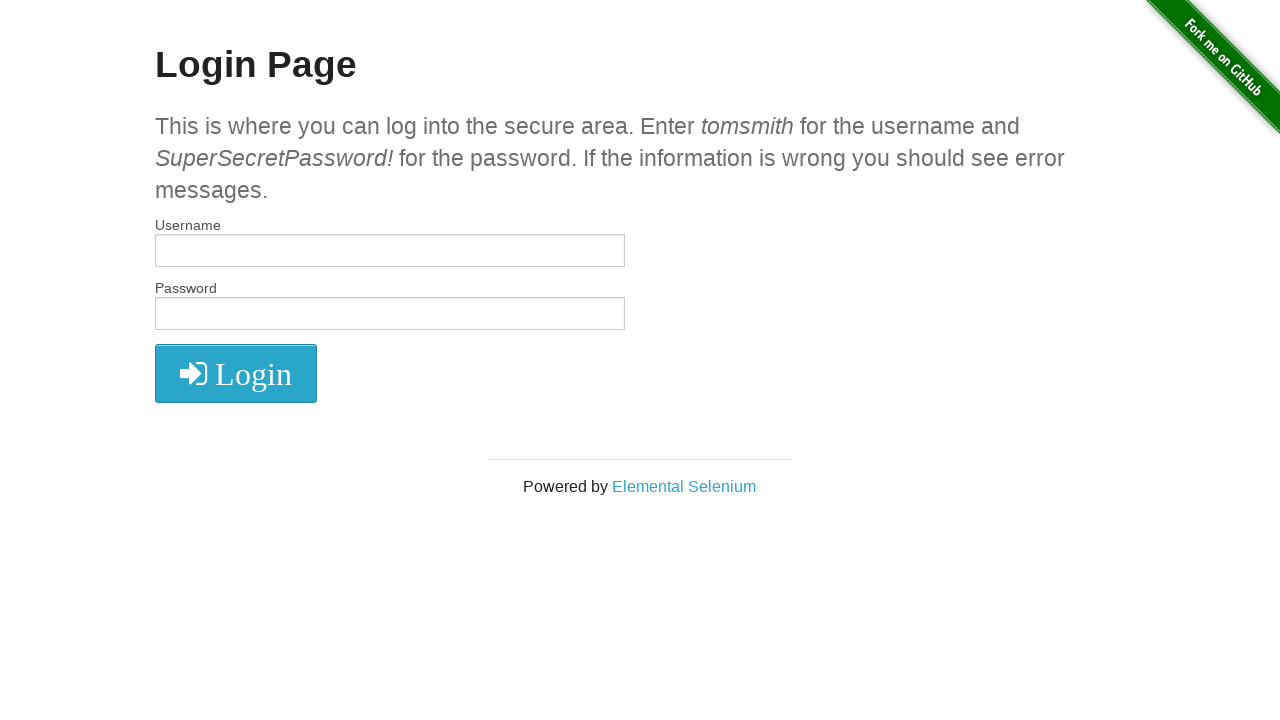

Verified page title is 'The Internet'
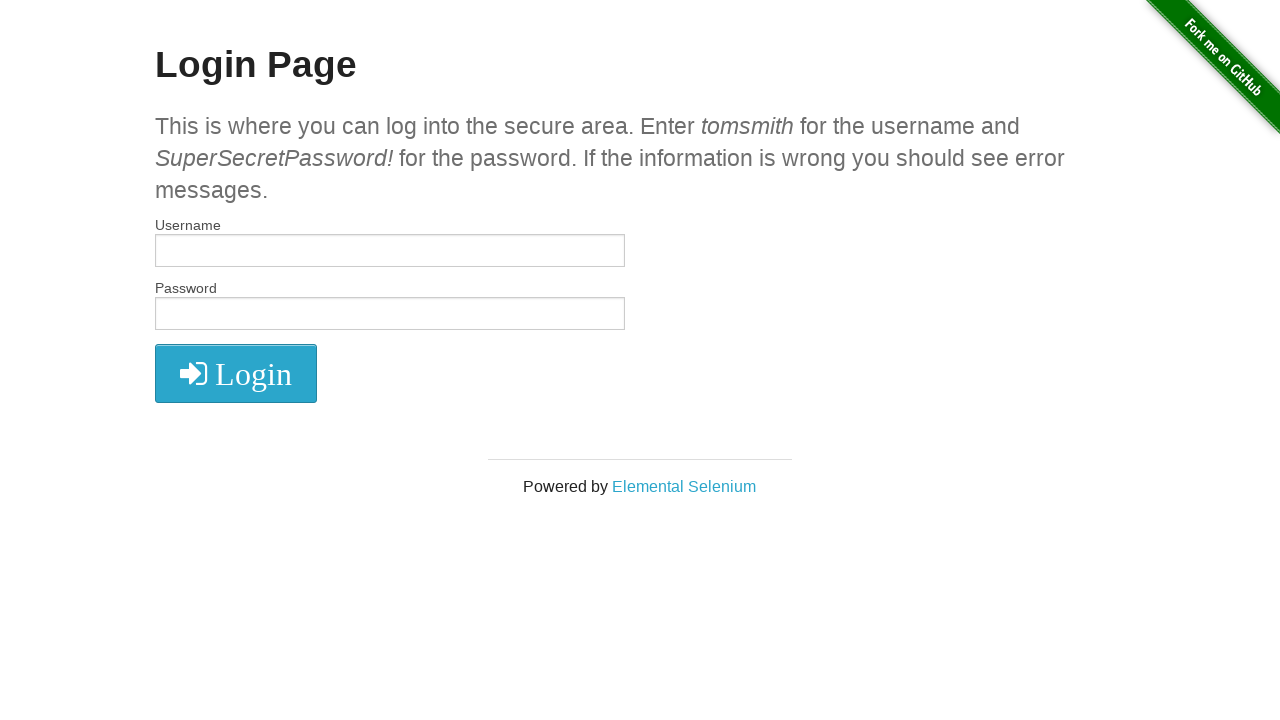

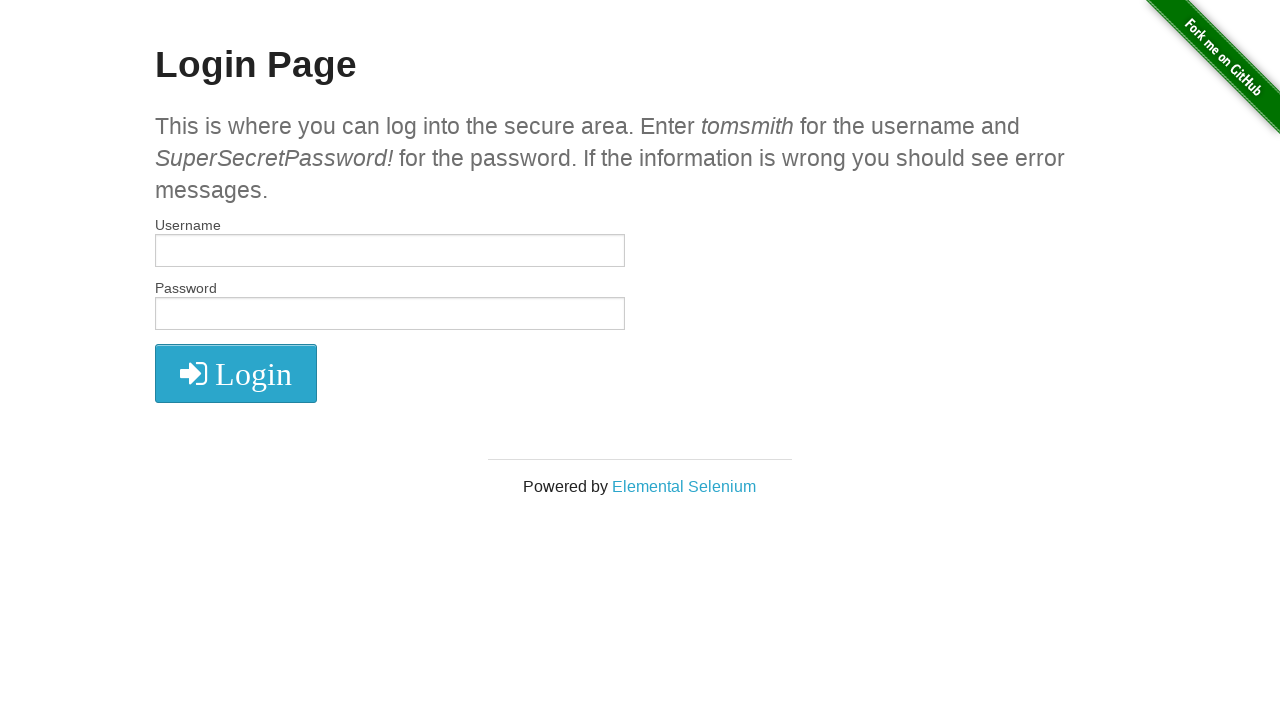